Tests notification message functionality by clicking a link to trigger a notification and verifying the message text

Starting URL: http://the-internet.herokuapp.com/notification_message_rendered

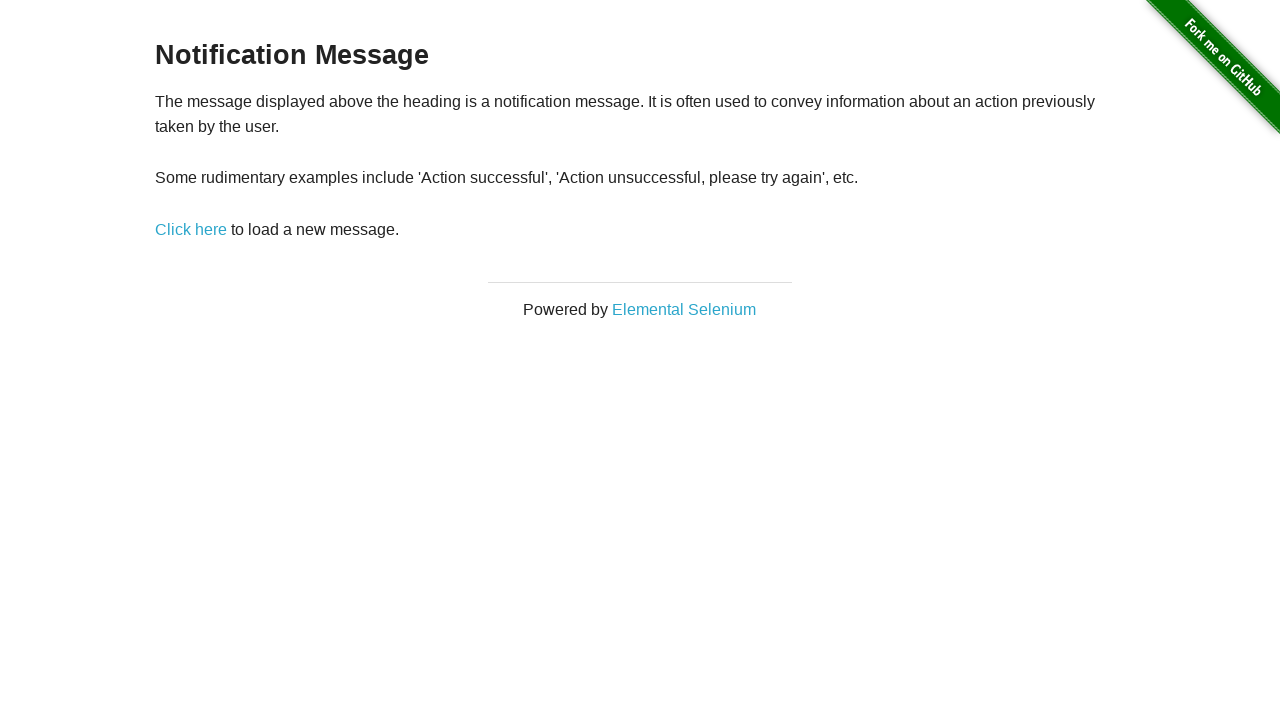

Clicked notification message link to trigger notification at (191, 229) on a[href='/notification_message']
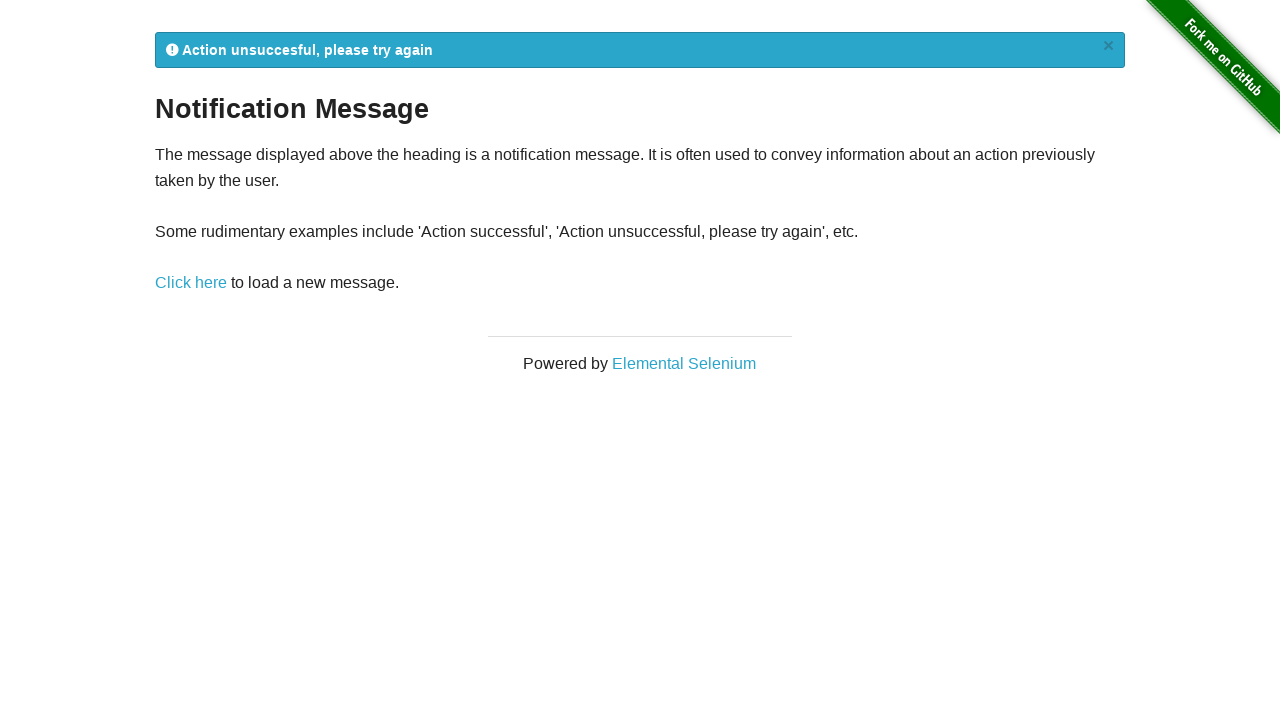

Notification message appeared and is visible
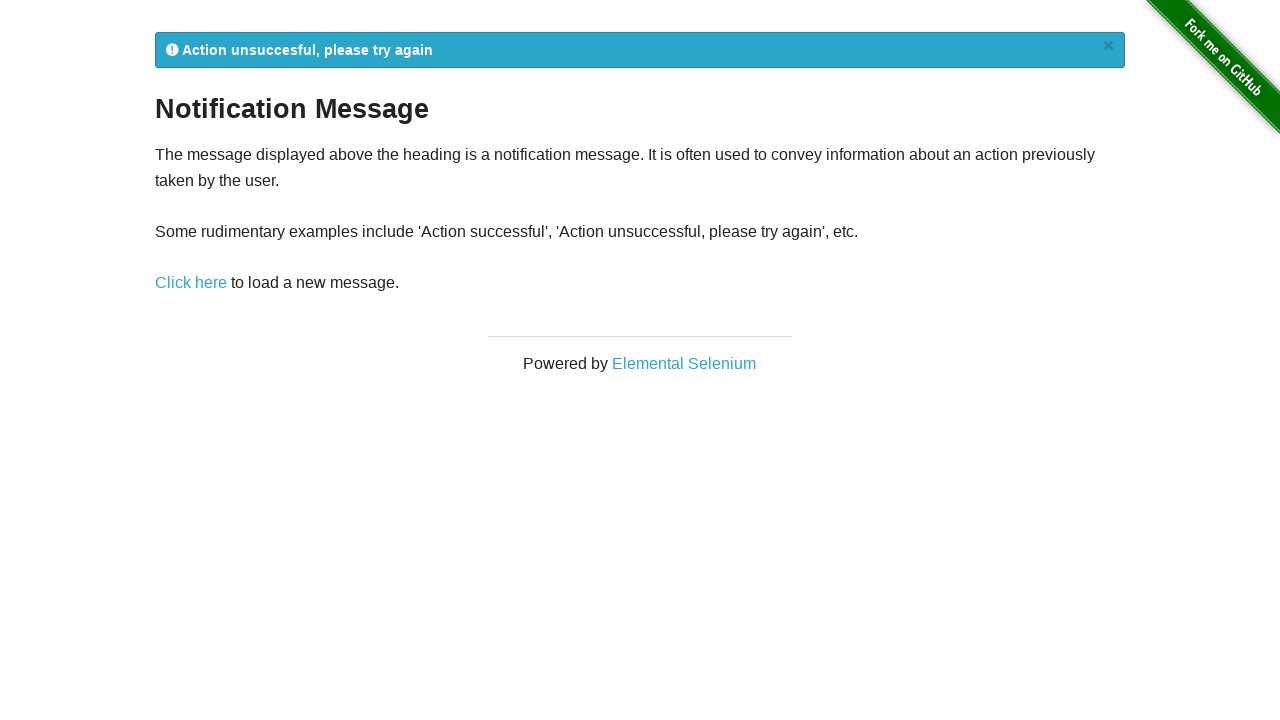

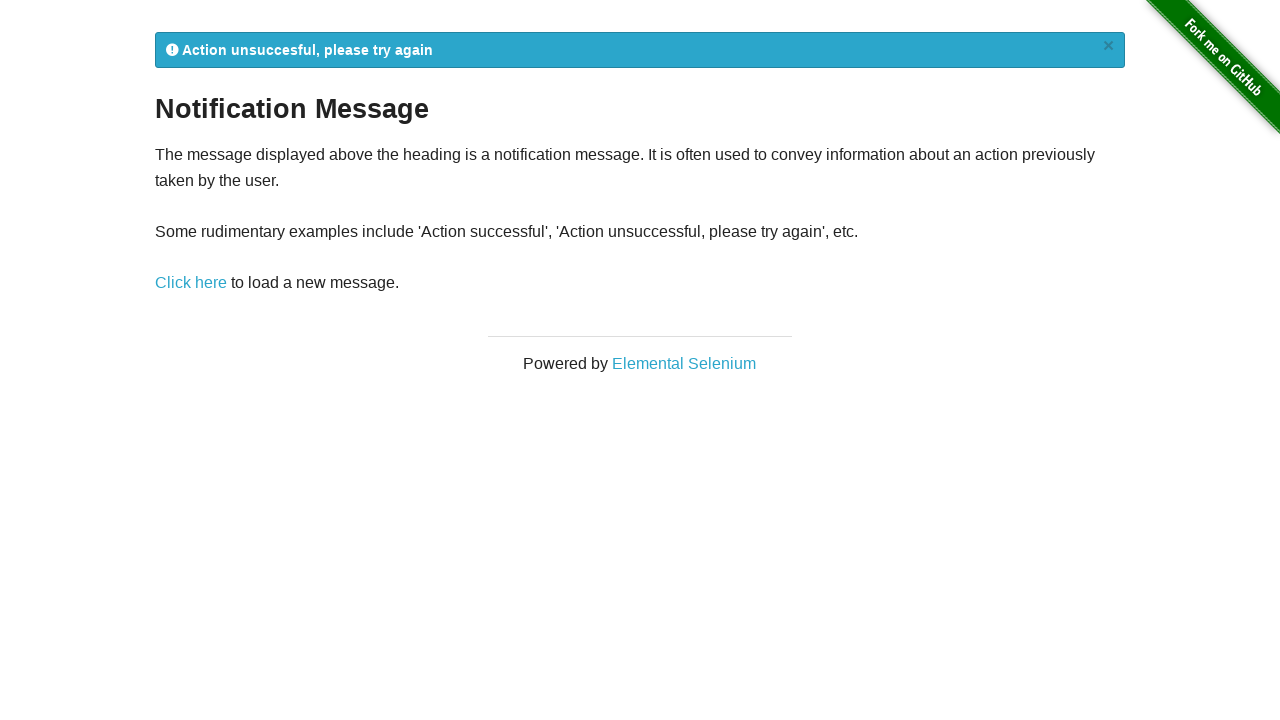